Tests working with multiple browser windows using a browser-agnostic approach by tracking window handles before and after clicking a link, then finding the new window by comparing the handle sets.

Starting URL: https://the-internet.herokuapp.com/windows

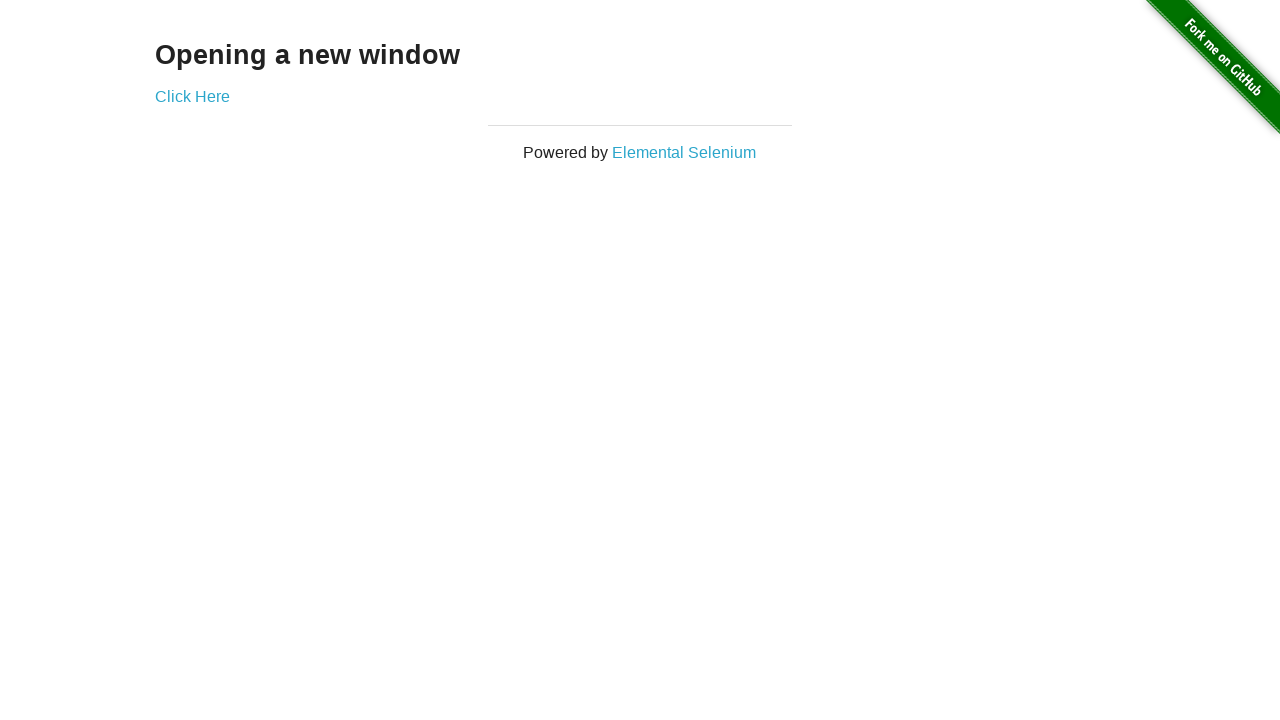

Clicked link to open new window at (192, 96) on .example a
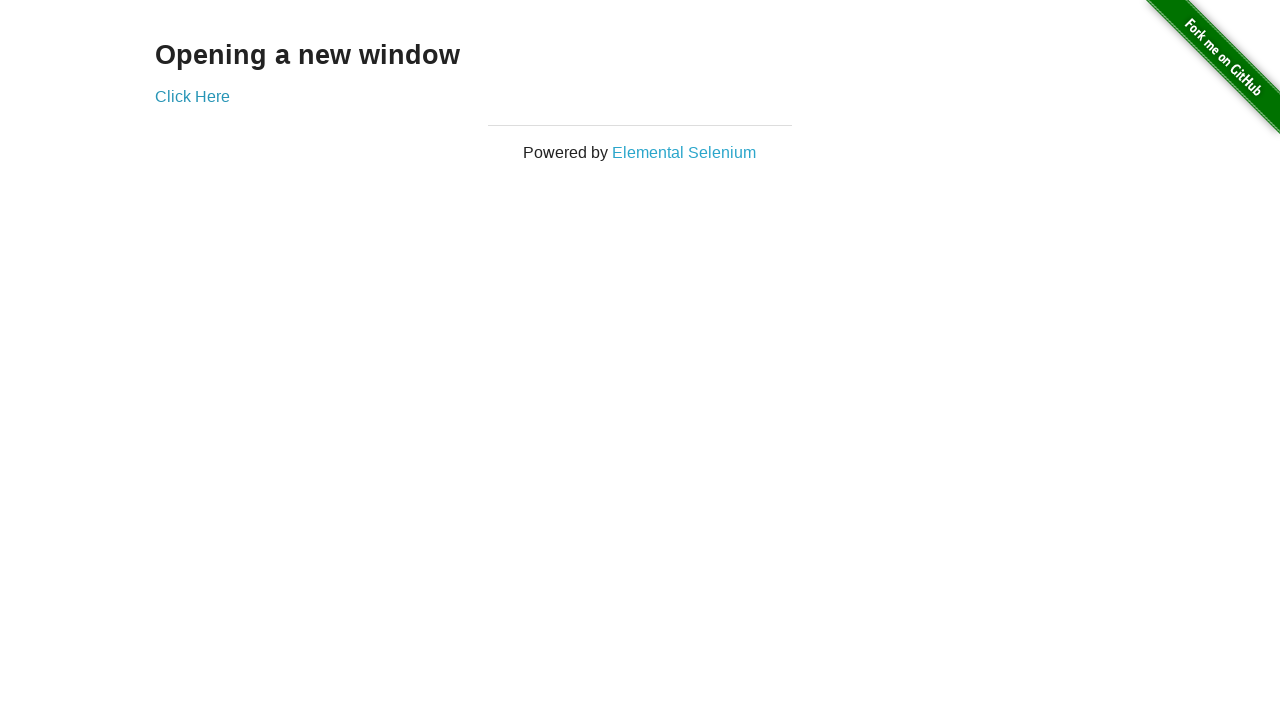

Captured new window handle
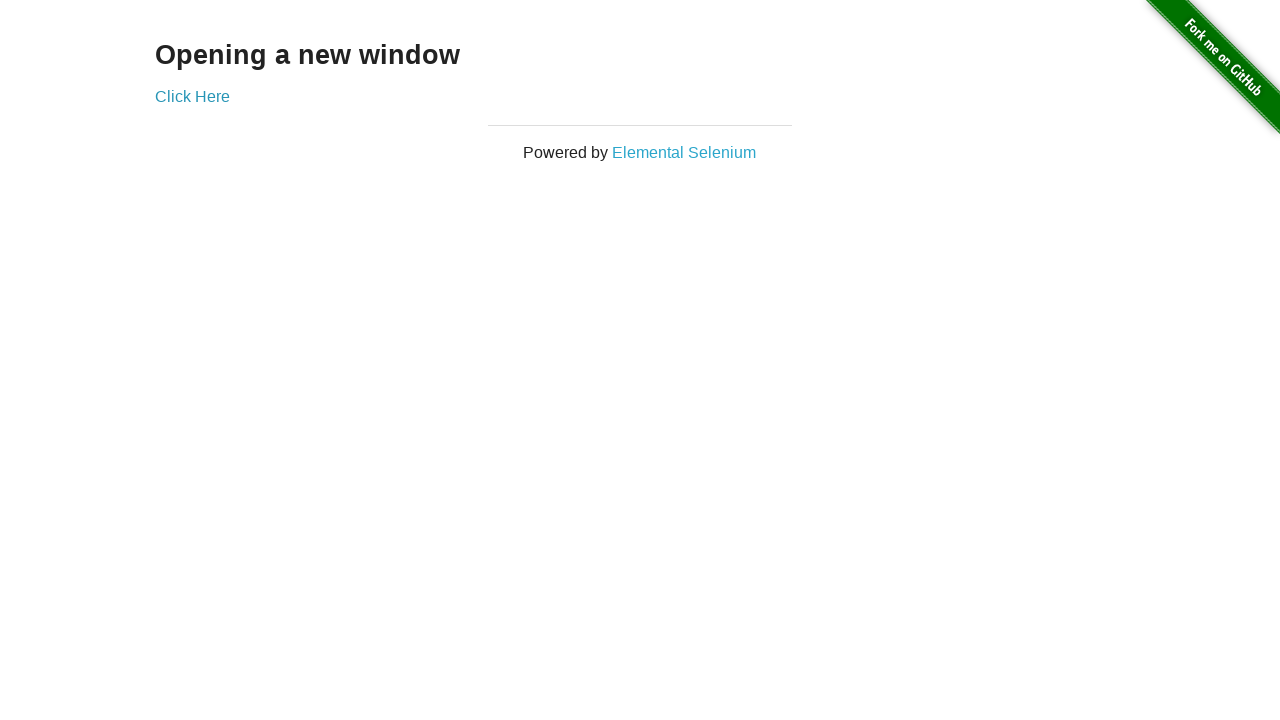

Verified original page title is 'The Internet'
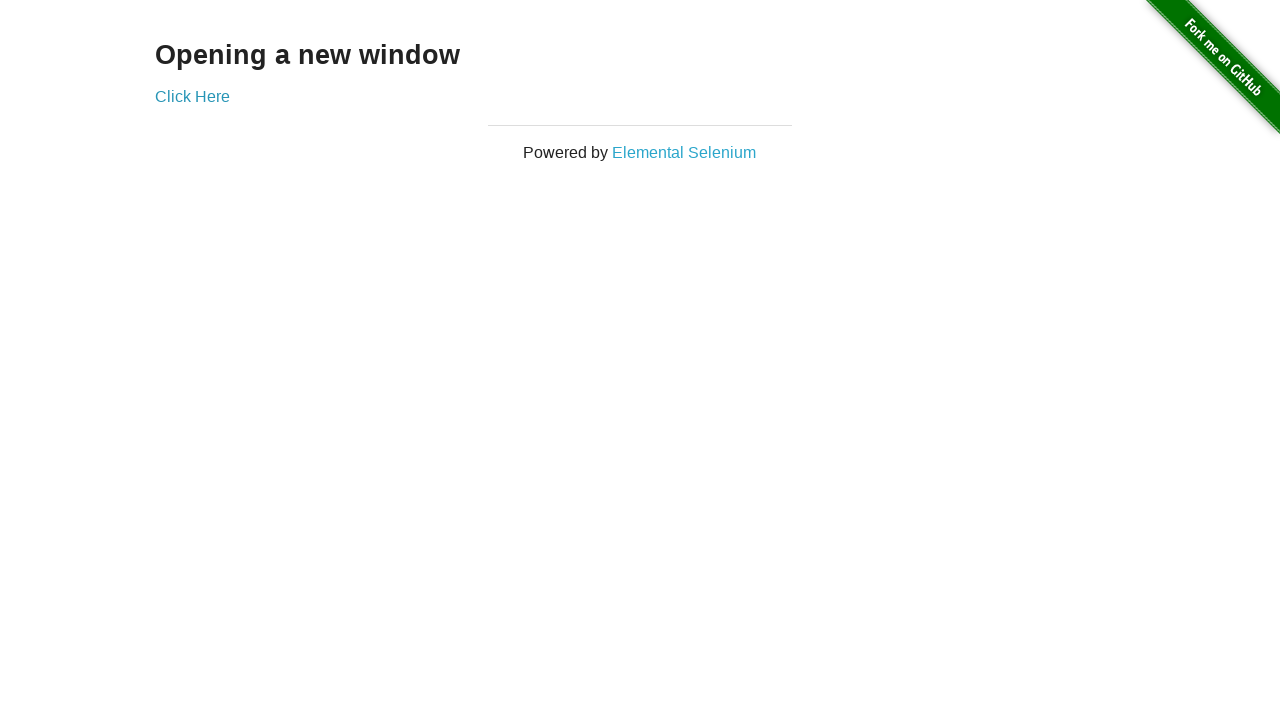

New page finished loading
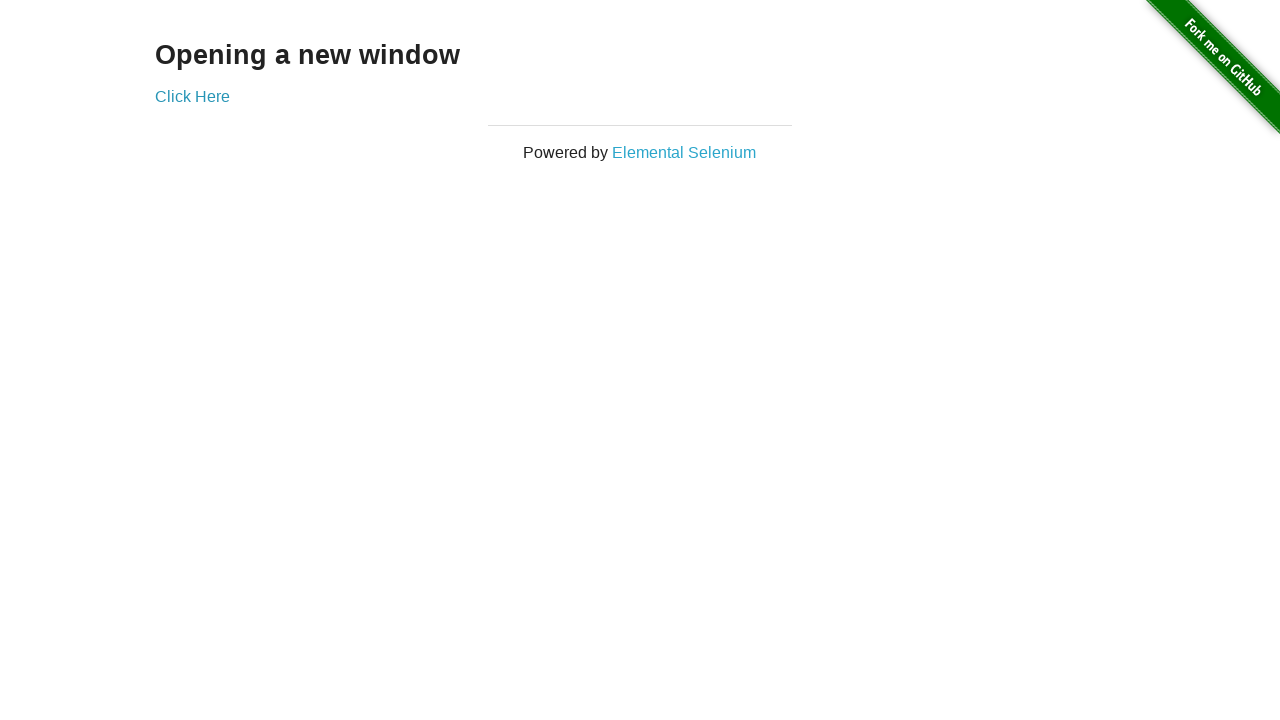

Verified new page title is 'New Window'
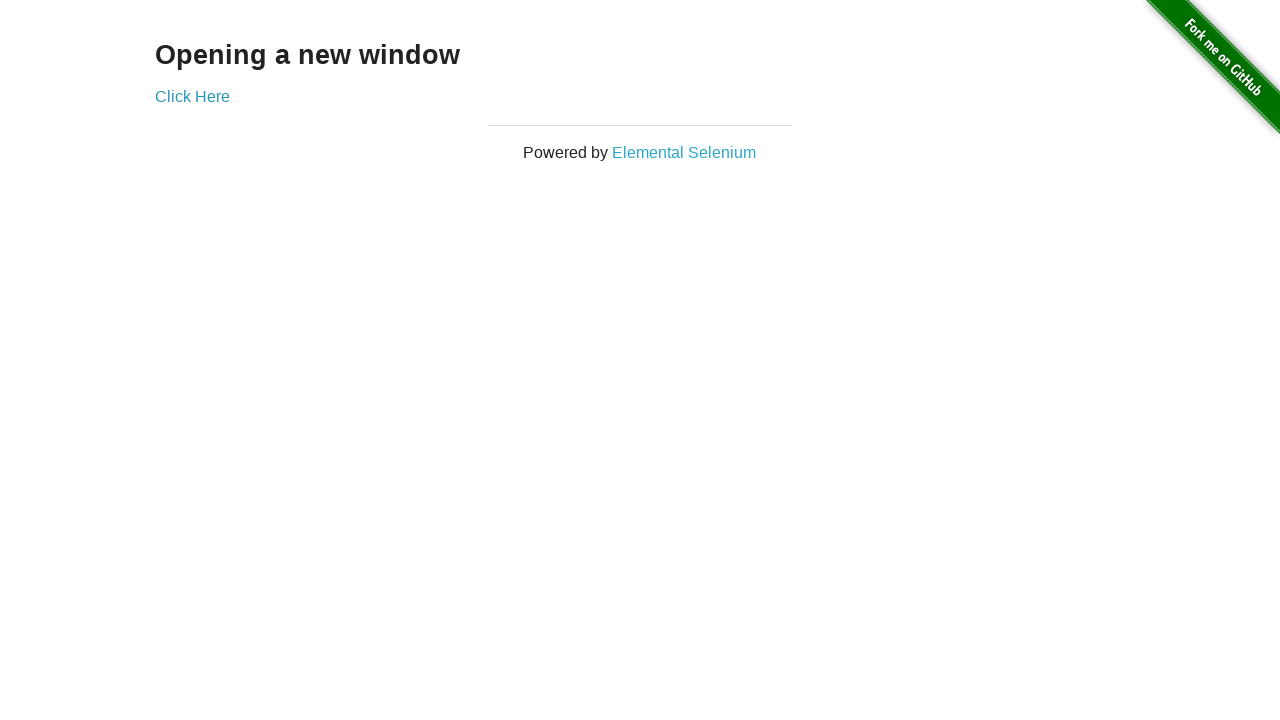

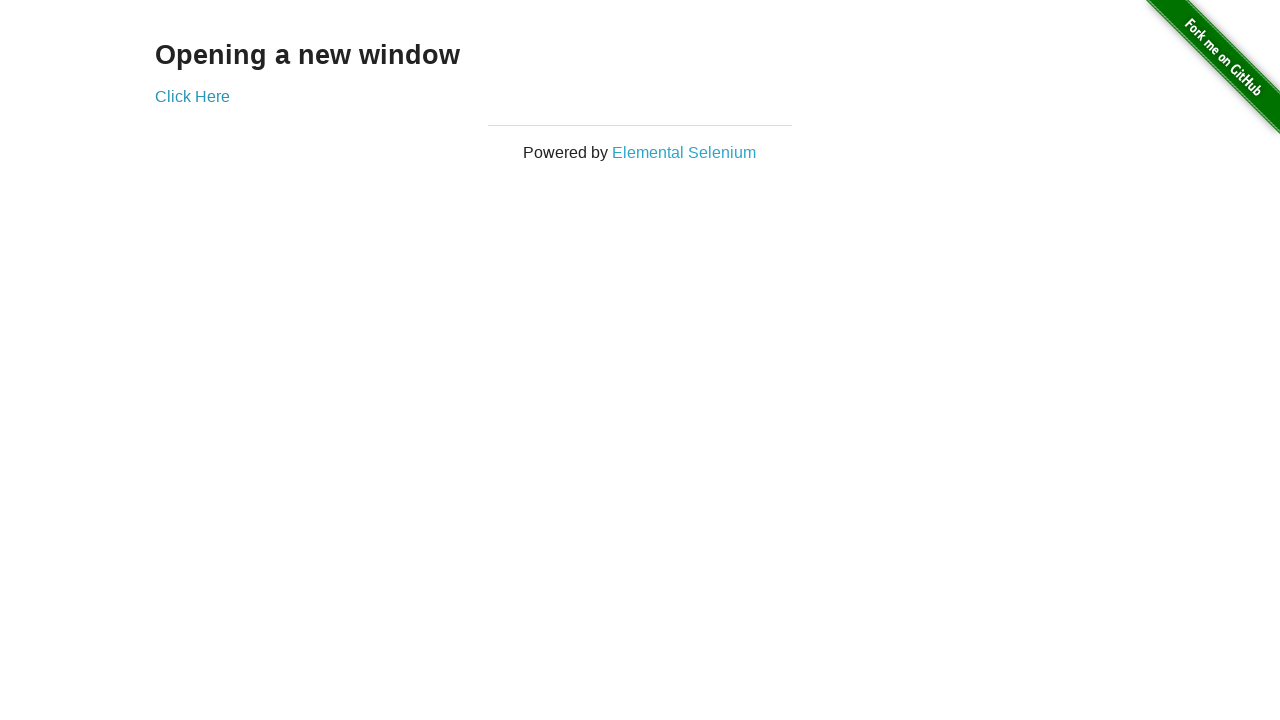